Fills out a practice form on DemoQA website with personal information including name, email, gender, phone number, date of birth, subjects, hobbies, address, state and city, then submits the form.

Starting URL: https://demoqa.com

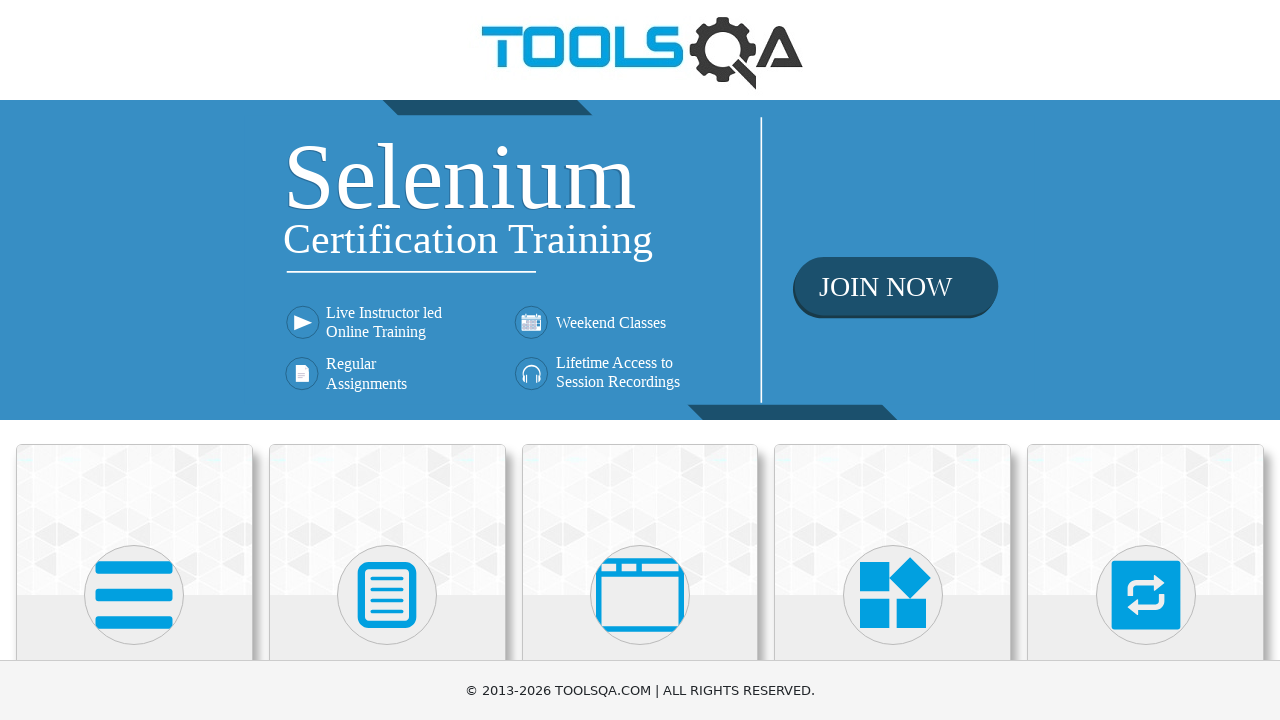

Clicked on Forms card at (387, 520) on (//div[@class='card mt-4 top-card'])[2]
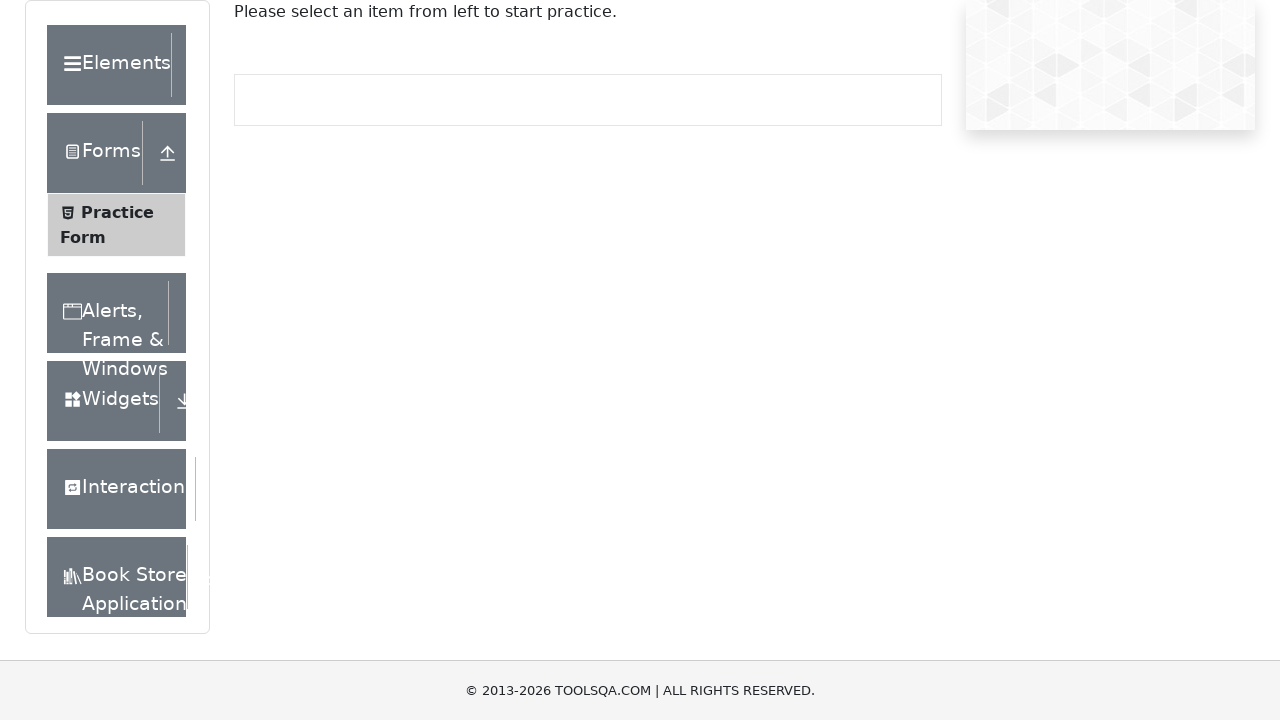

Clicked on Practice Form menu item at (116, 225) on (//li[@id='item-0'])[2]
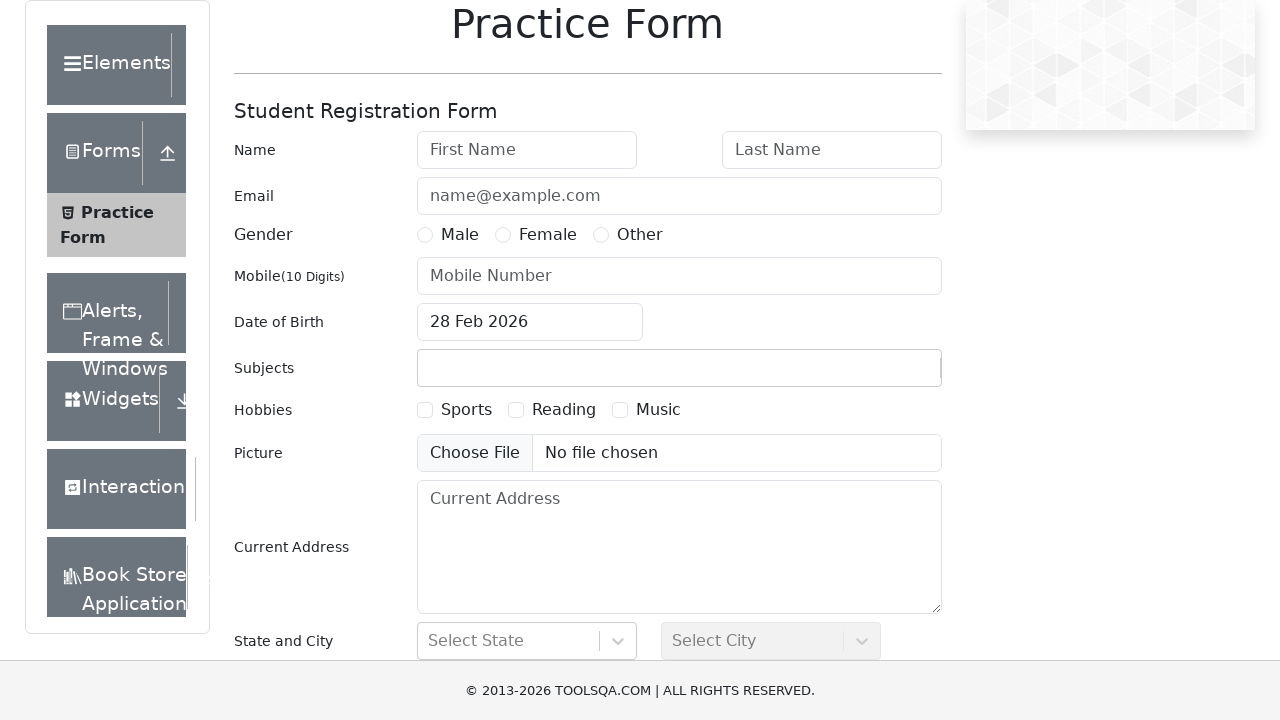

Filled first name with 'Mustafa' on #firstName
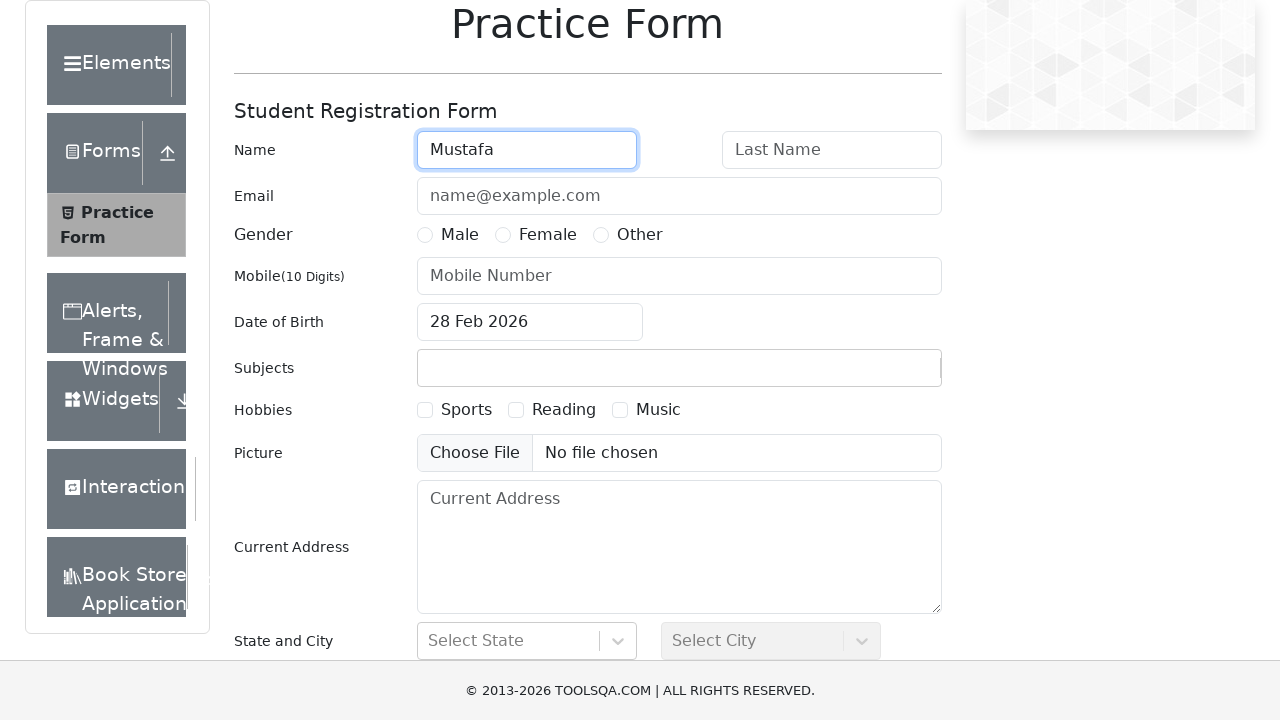

Filled last name with 'Fayed' on #lastName
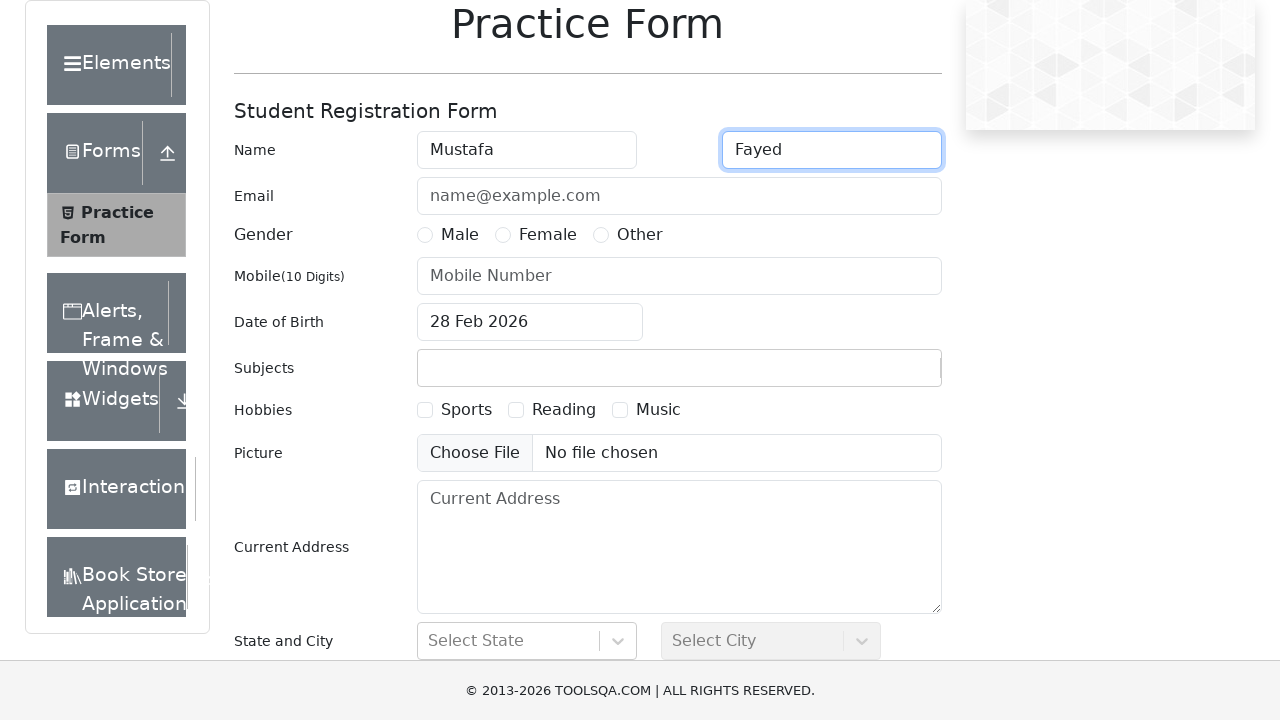

Filled email with 'fayed1111@gmail.com' on #userEmail
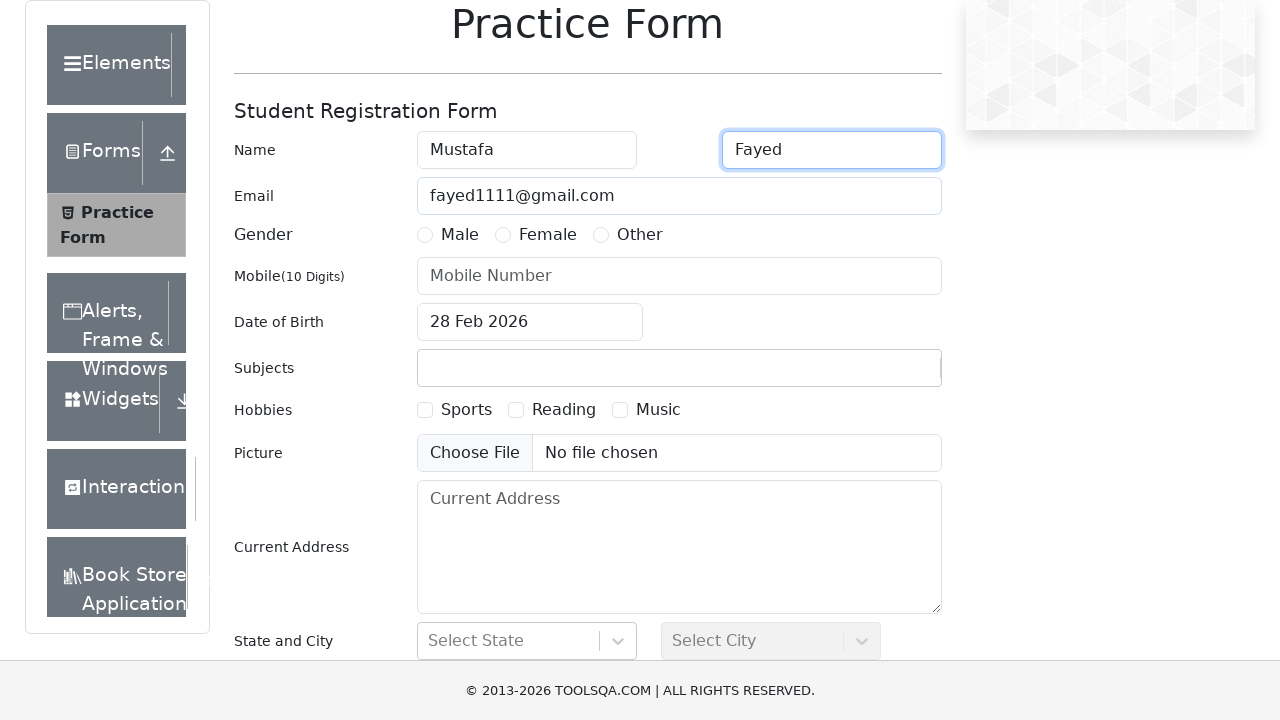

Selected gender as Male at (460, 235) on label[for='gender-radio-1']
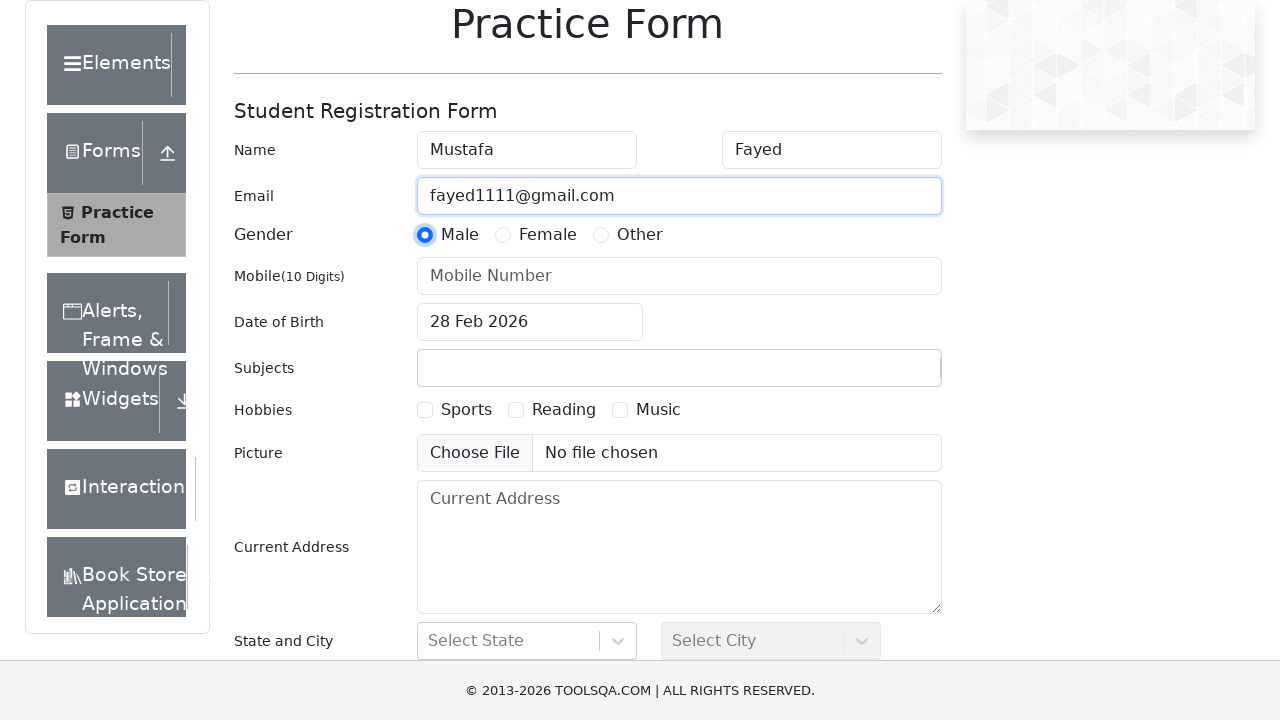

Filled phone number with '0721460866' on #userNumber
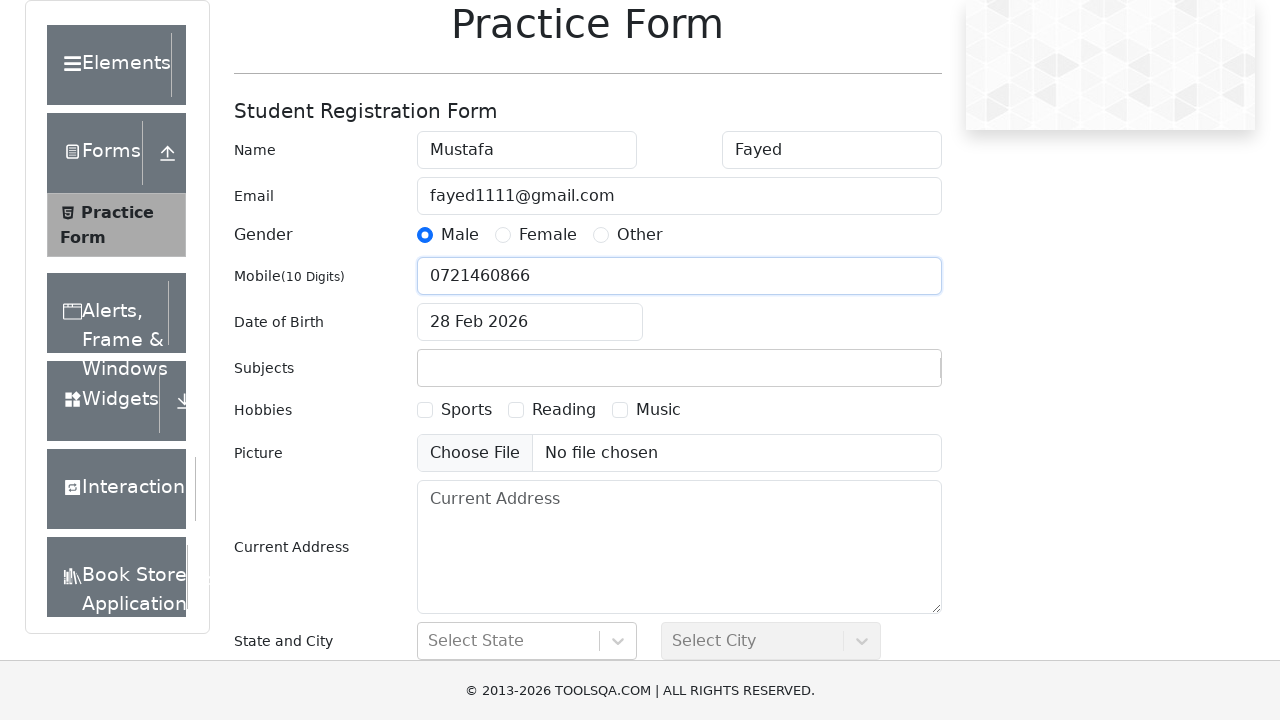

Clicked on date of birth input to open date picker at (530, 322) on #dateOfBirthInput
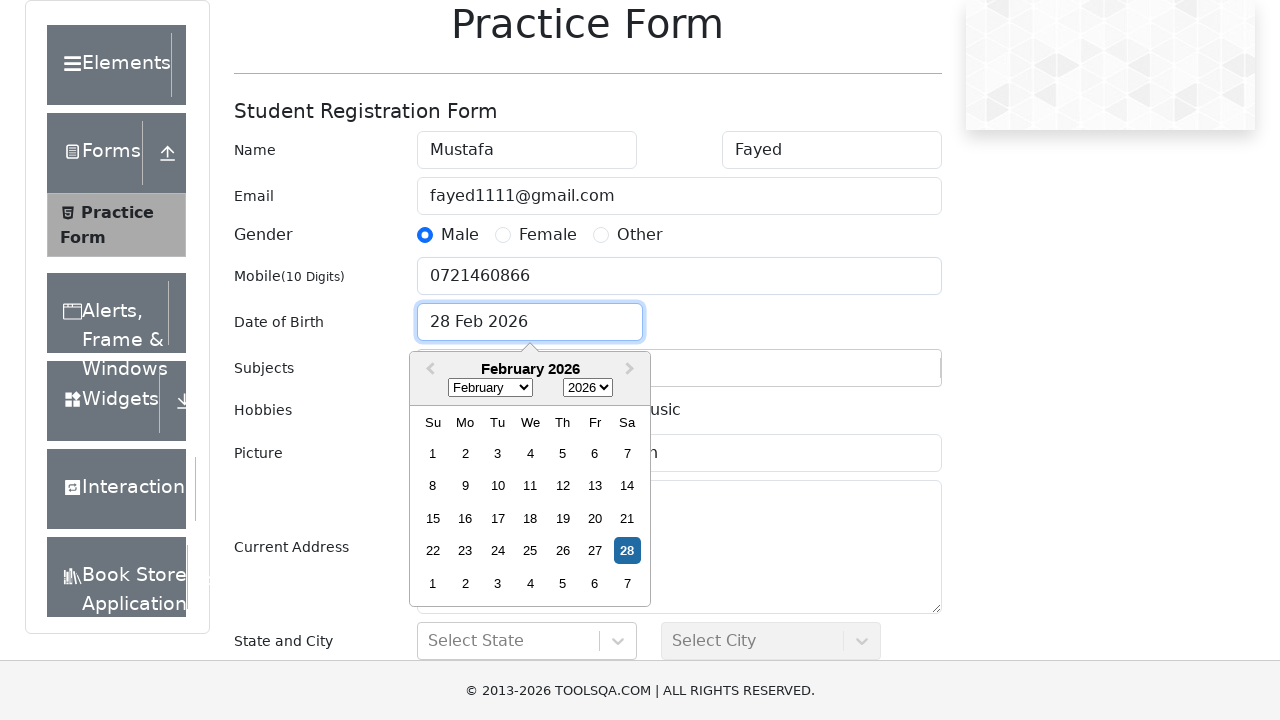

Selected July as the birth month on .react-datepicker__month-select
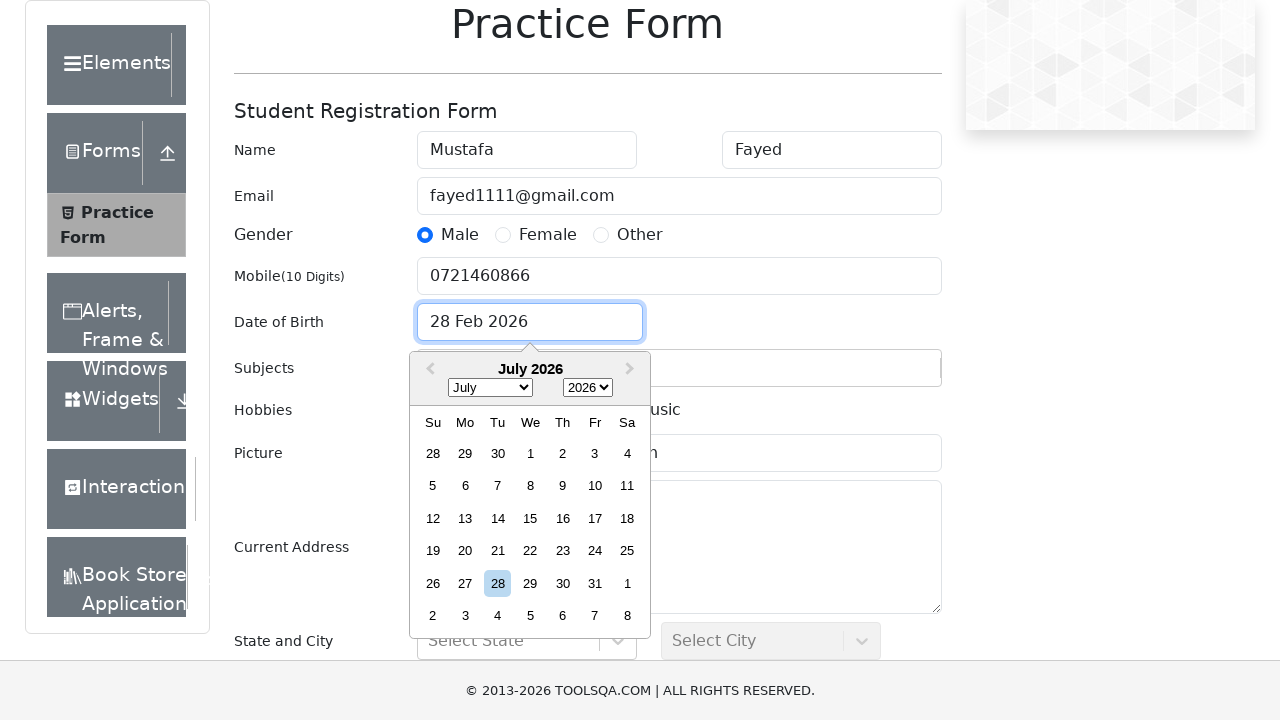

Selected 1990 as the birth year on .react-datepicker__year-select
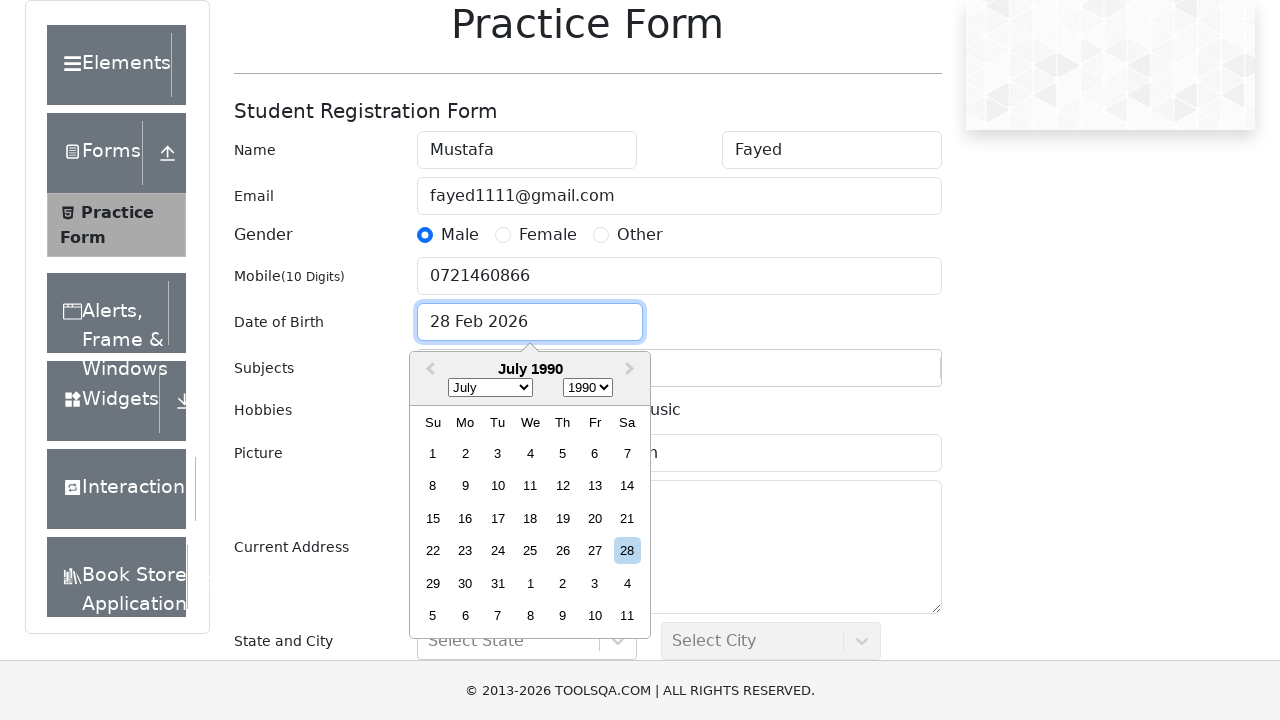

Selected the 29th as the birth day at (433, 583) on .react-datepicker__day.react-datepicker__day--029
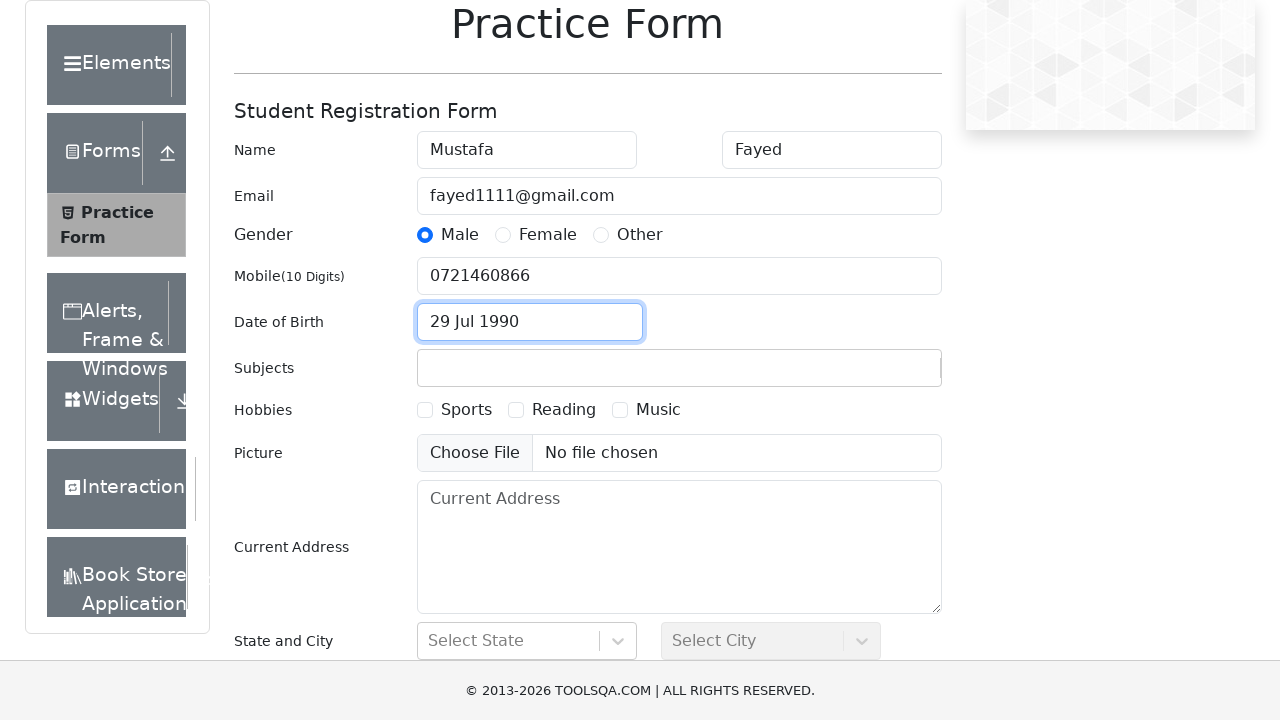

Clicked on subjects input field at (430, 368) on #subjectsInput
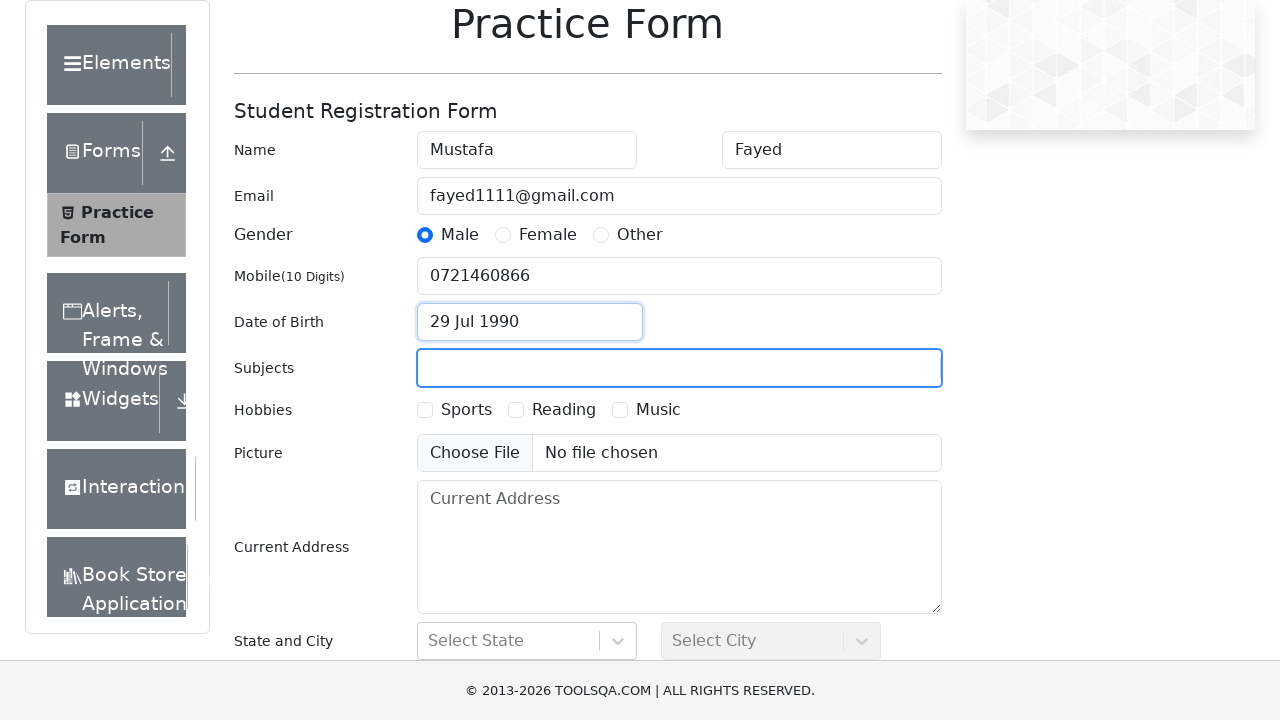

Filled subjects input with 'Maths' on #subjectsInput
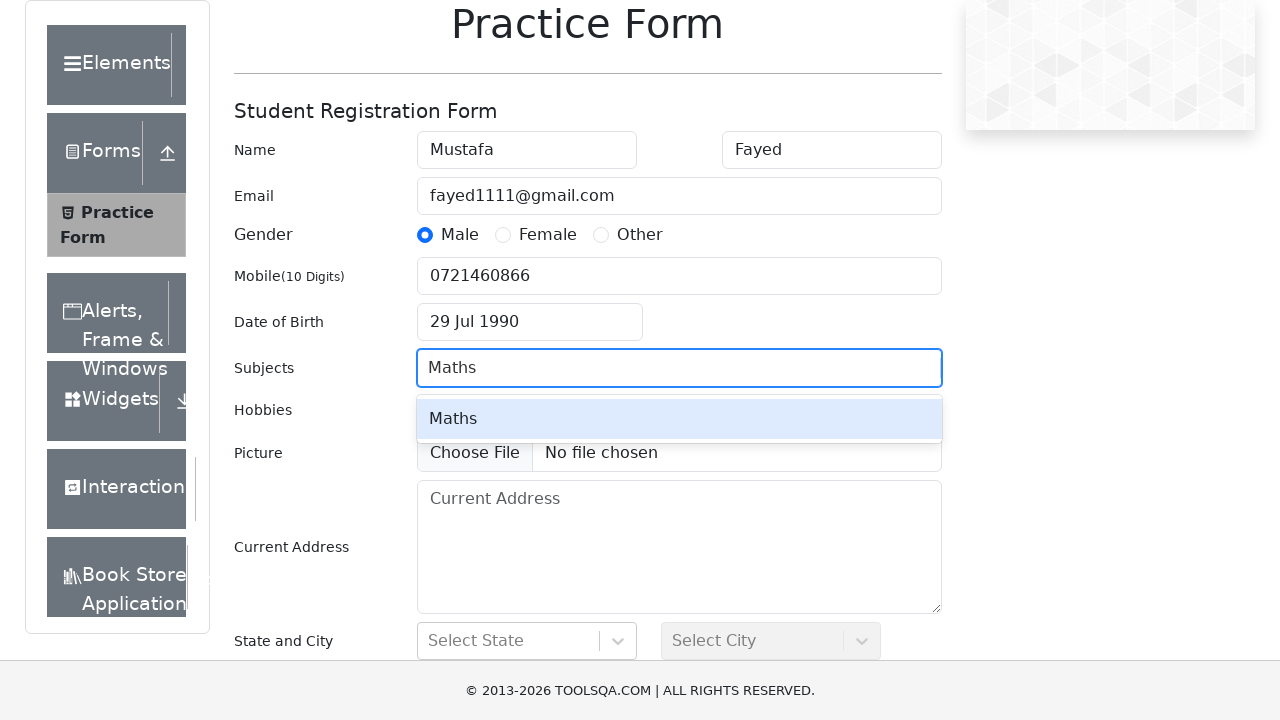

Pressed Enter to confirm subject selection on #subjectsInput
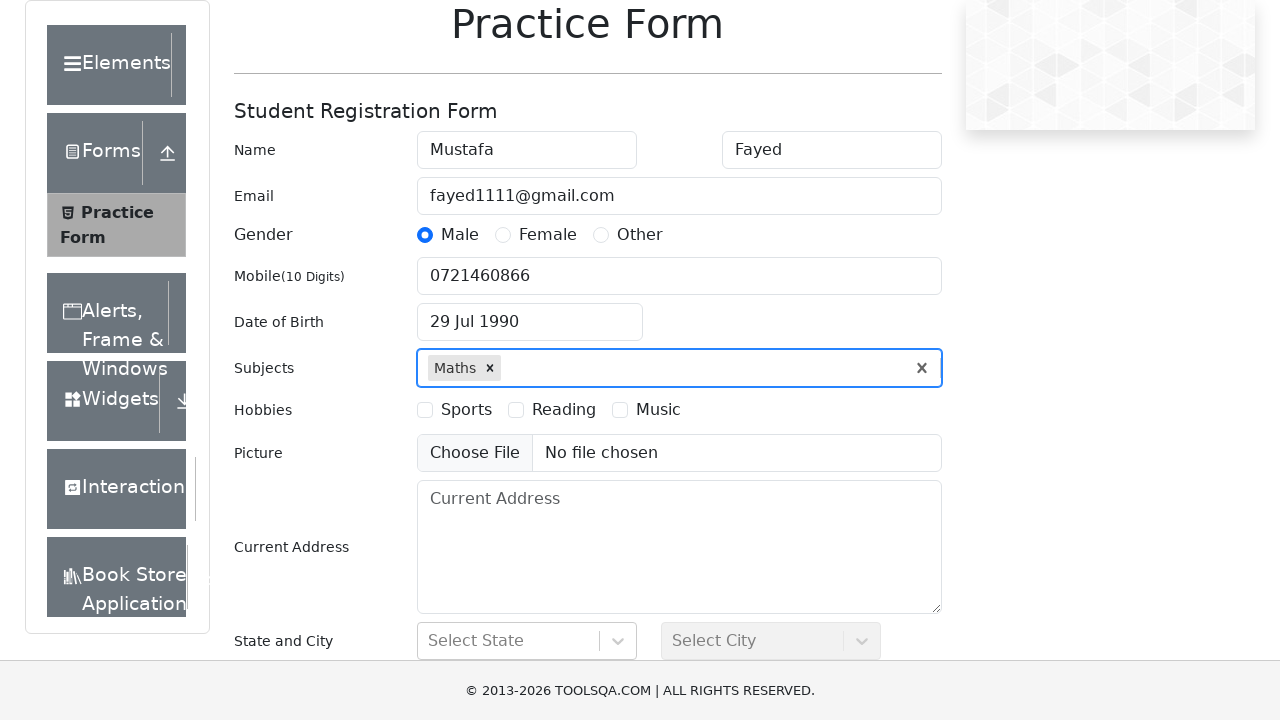

Selected Sports as a hobby at (466, 410) on label[for='hobbies-checkbox-1']
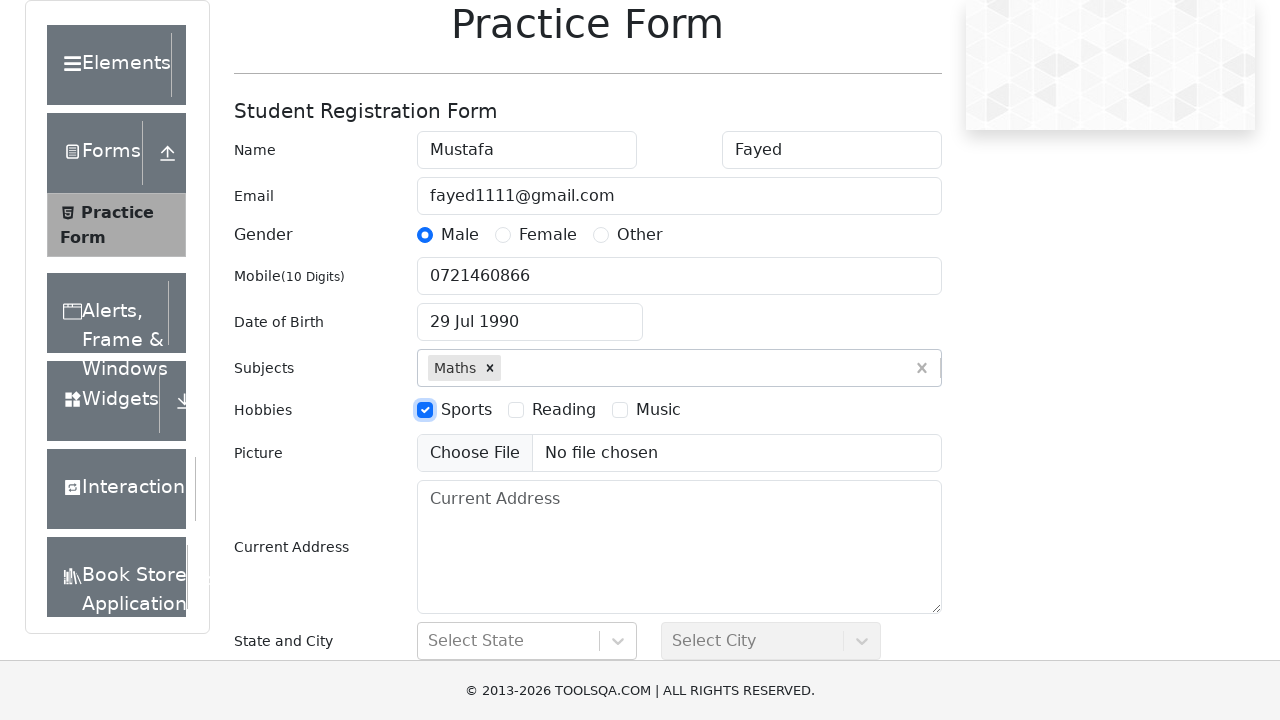

Filled current address with 'Home address' on #currentAddress
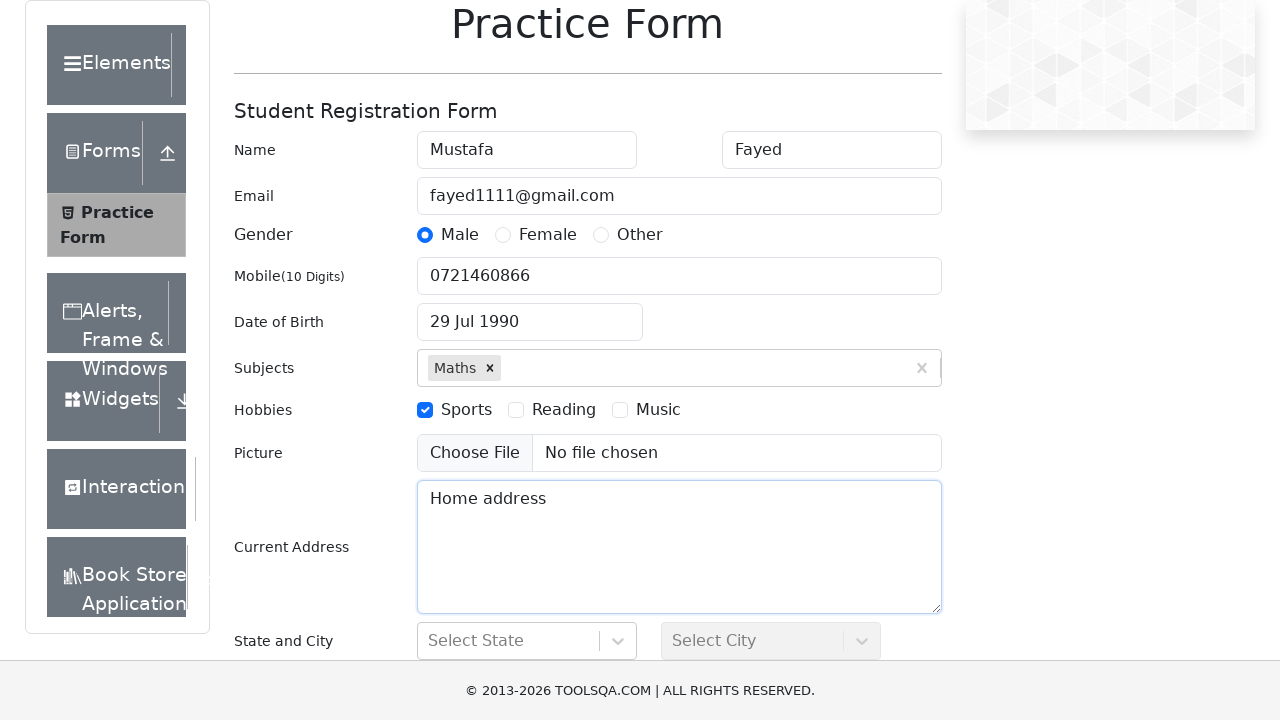

Filled state input with 'Uttar' on #react-select-3-input
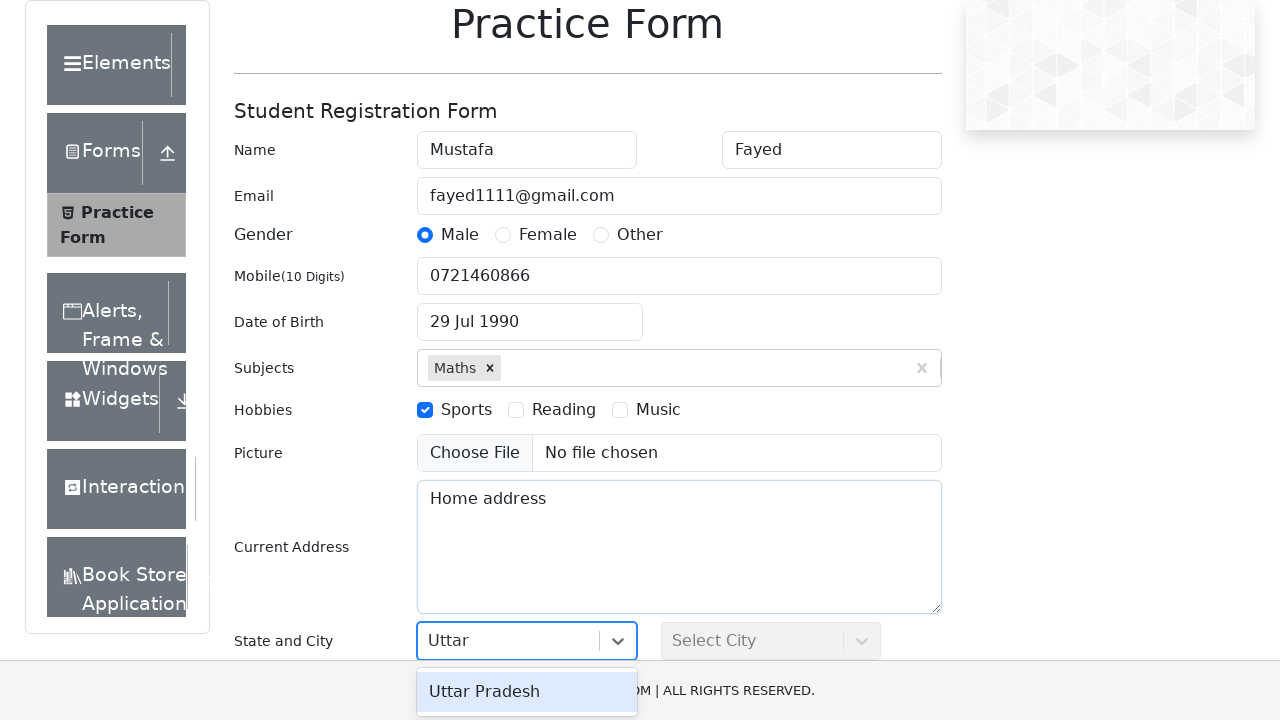

Pressed Enter to confirm state selection on #react-select-3-input
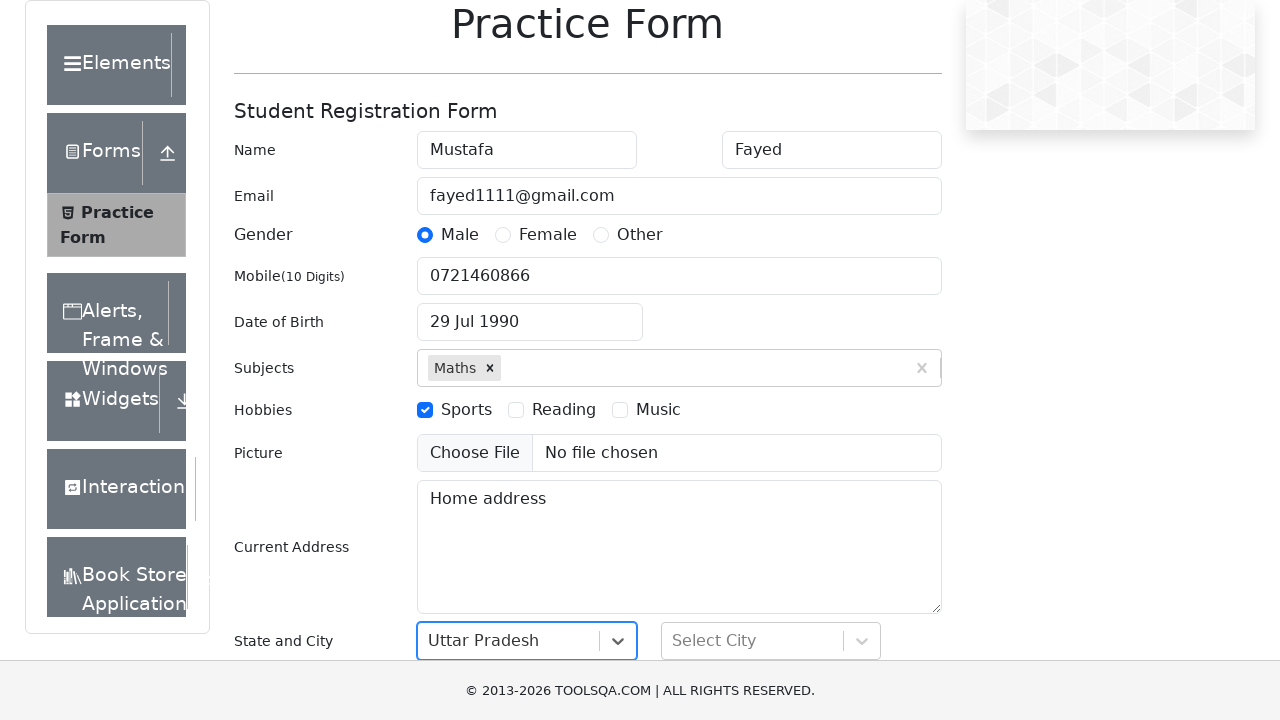

Filled city input with 'Agra' on #react-select-4-input
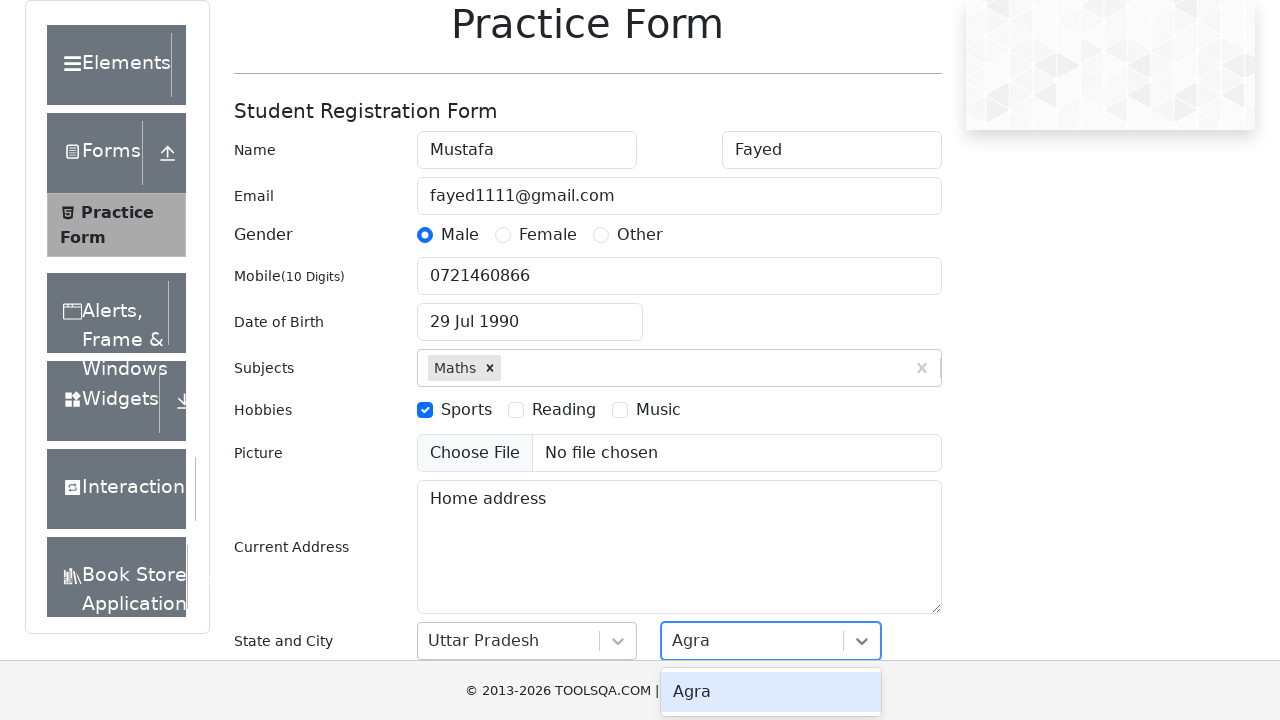

Pressed Enter to confirm city selection on #react-select-4-input
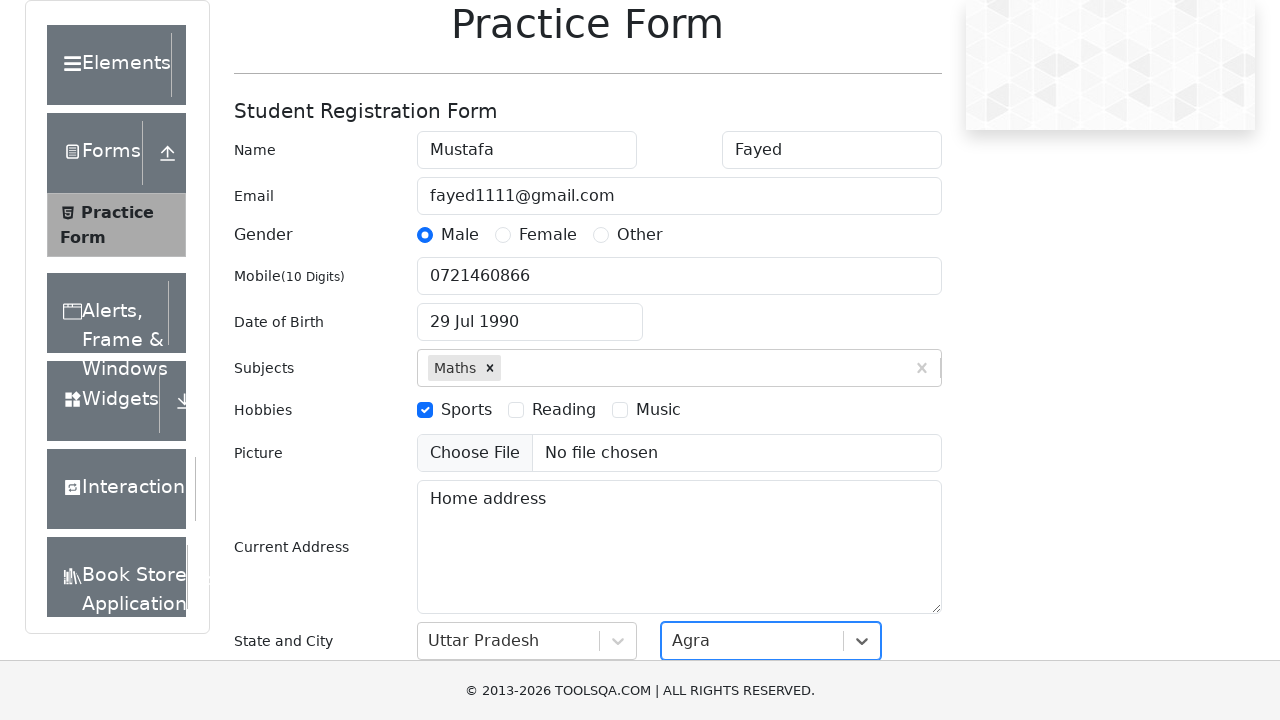

Clicked submit button to submit the form at (885, 499) on #submit
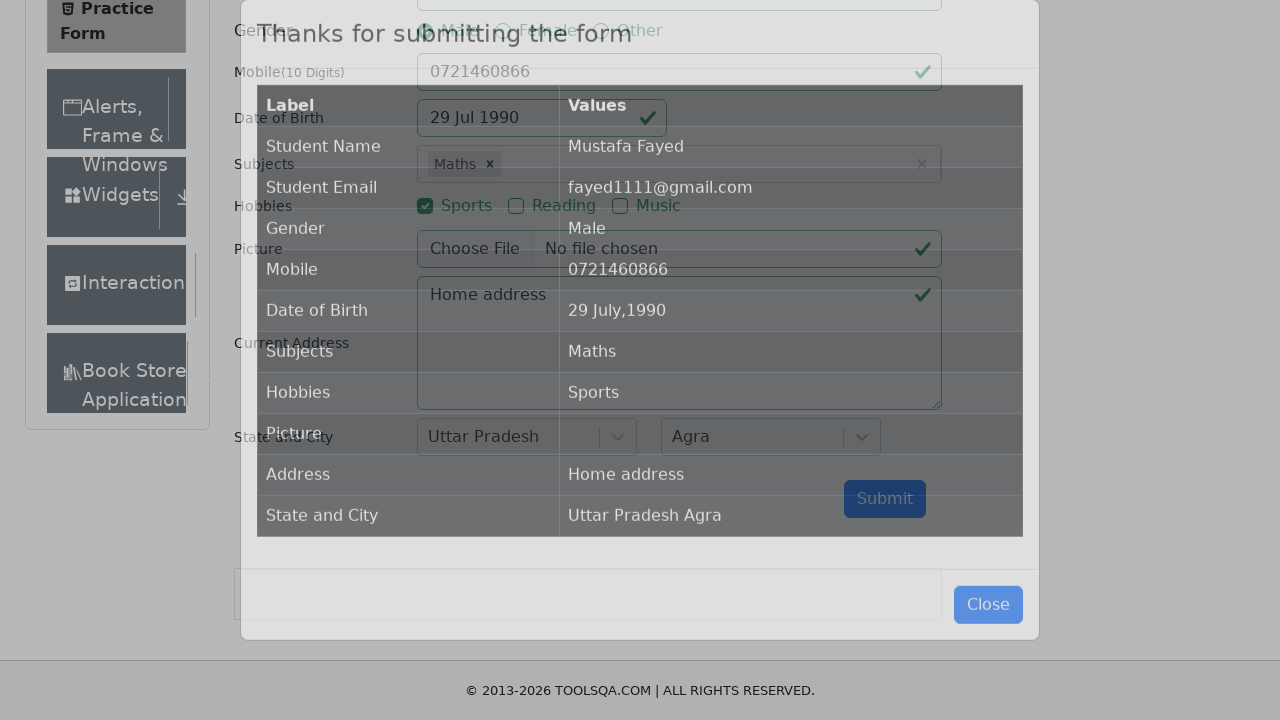

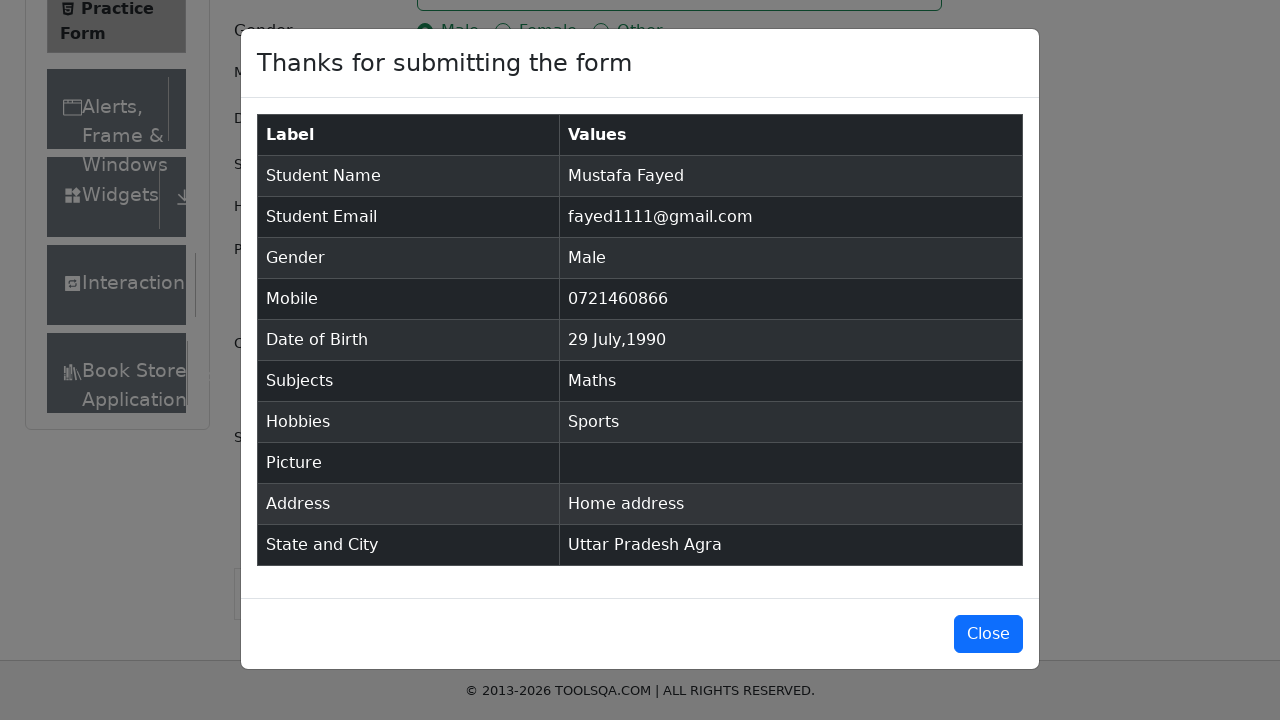